Tests the YouTube logo/icon link in the header by clicking it to navigate back to homepage

Starting URL: https://www.youtube.com/

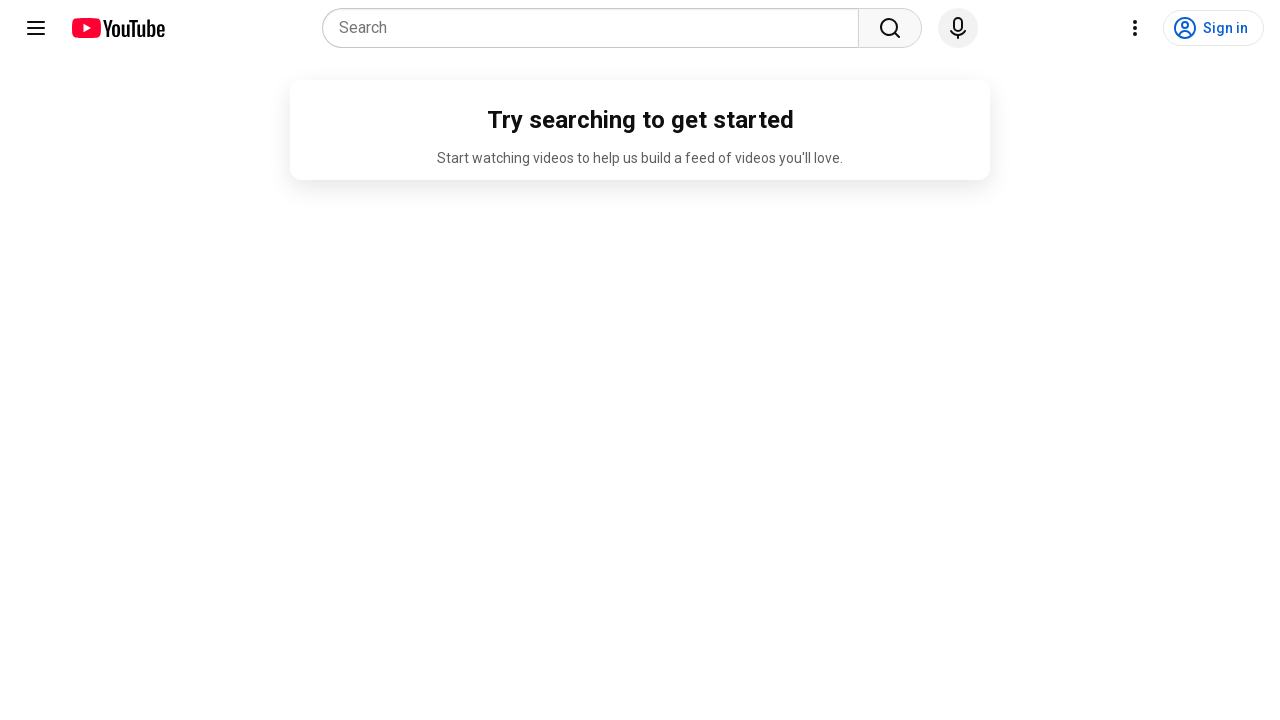

YouTube logo in header became visible
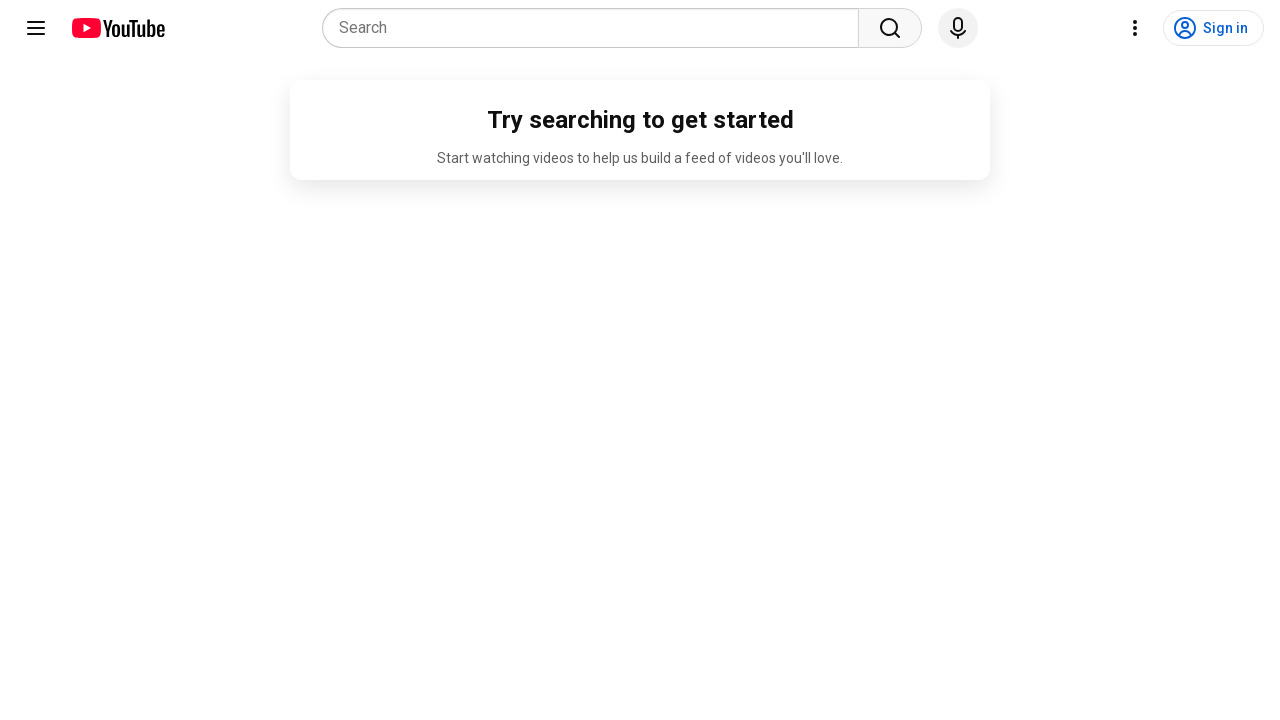

Clicked YouTube logo/icon link in header at (118, 28) on ytd-topbar-logo-renderer a
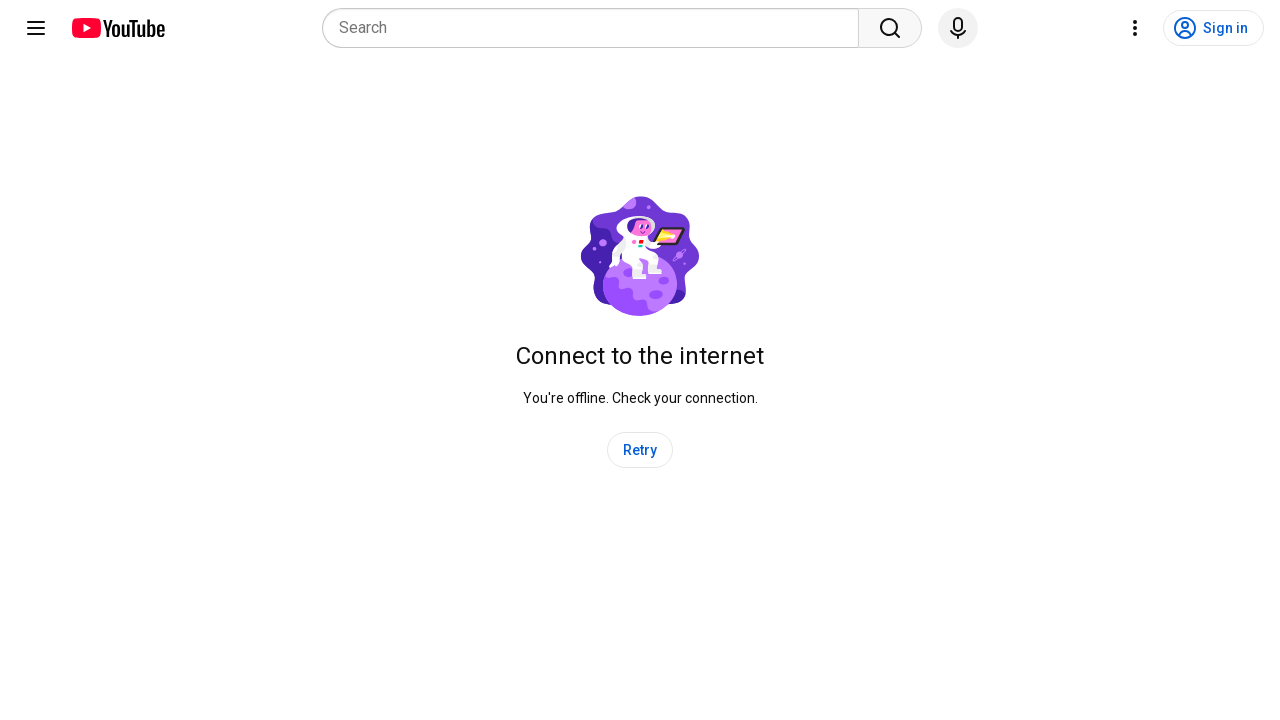

Homepage loaded successfully with search field visible
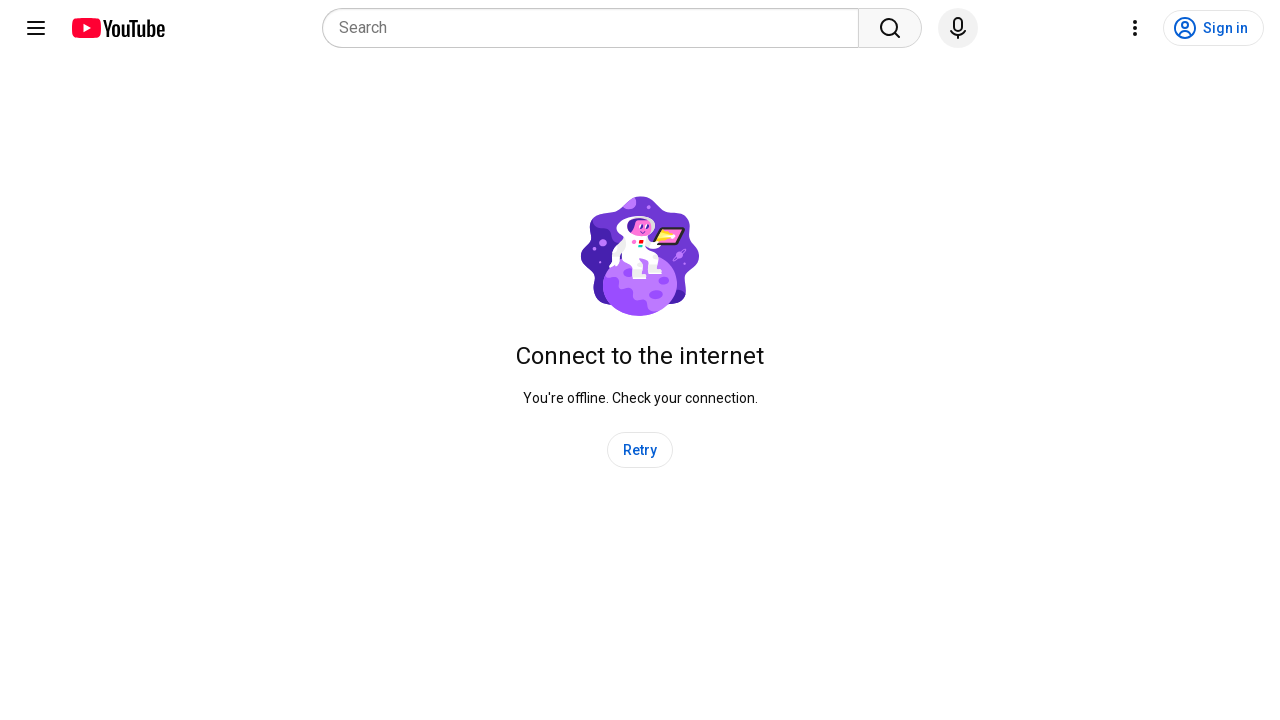

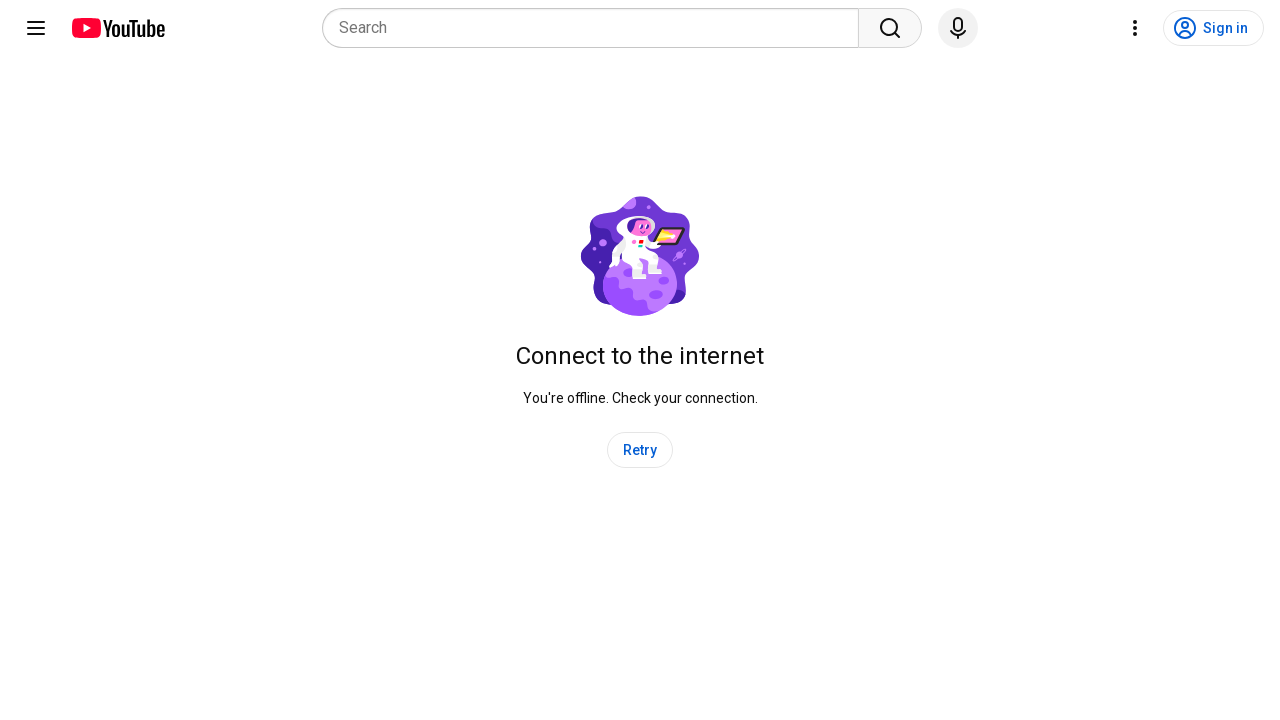